Opens the TestLeaf platform homepage and maximizes the browser window

Starting URL: https://platform.testleaf.com/#/

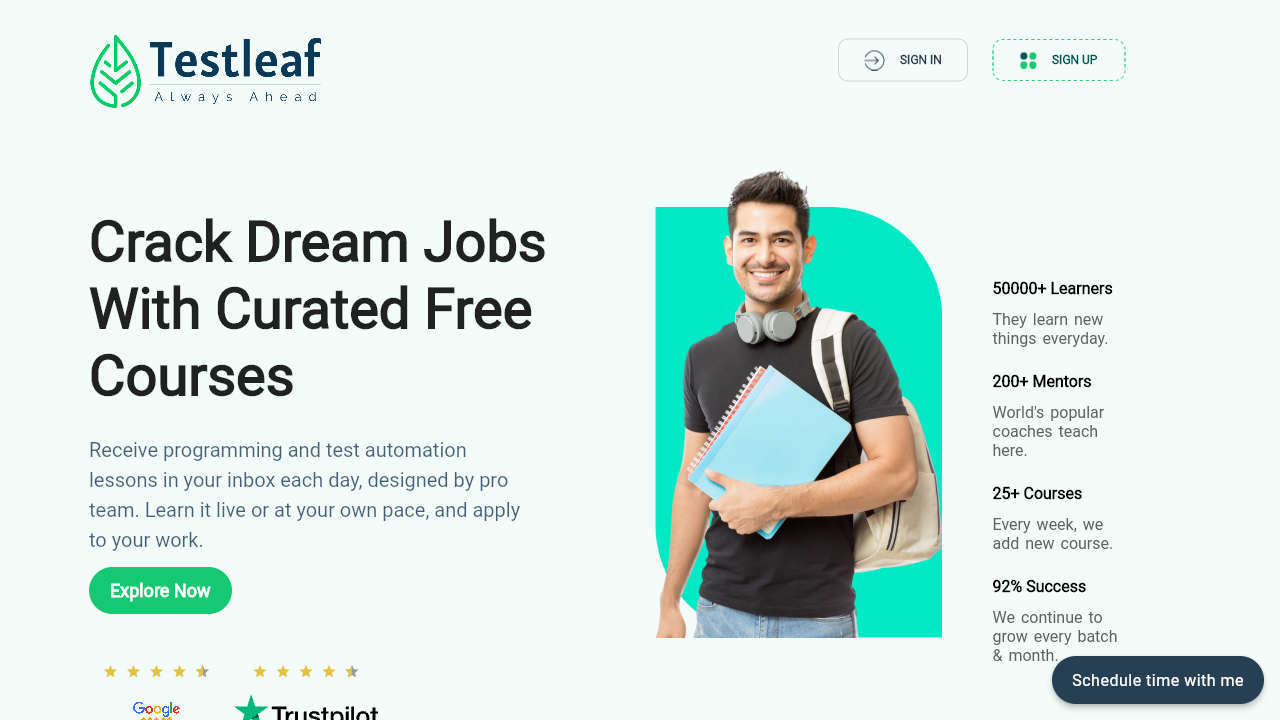

Set viewport to 1920x1080 to maximize browser window
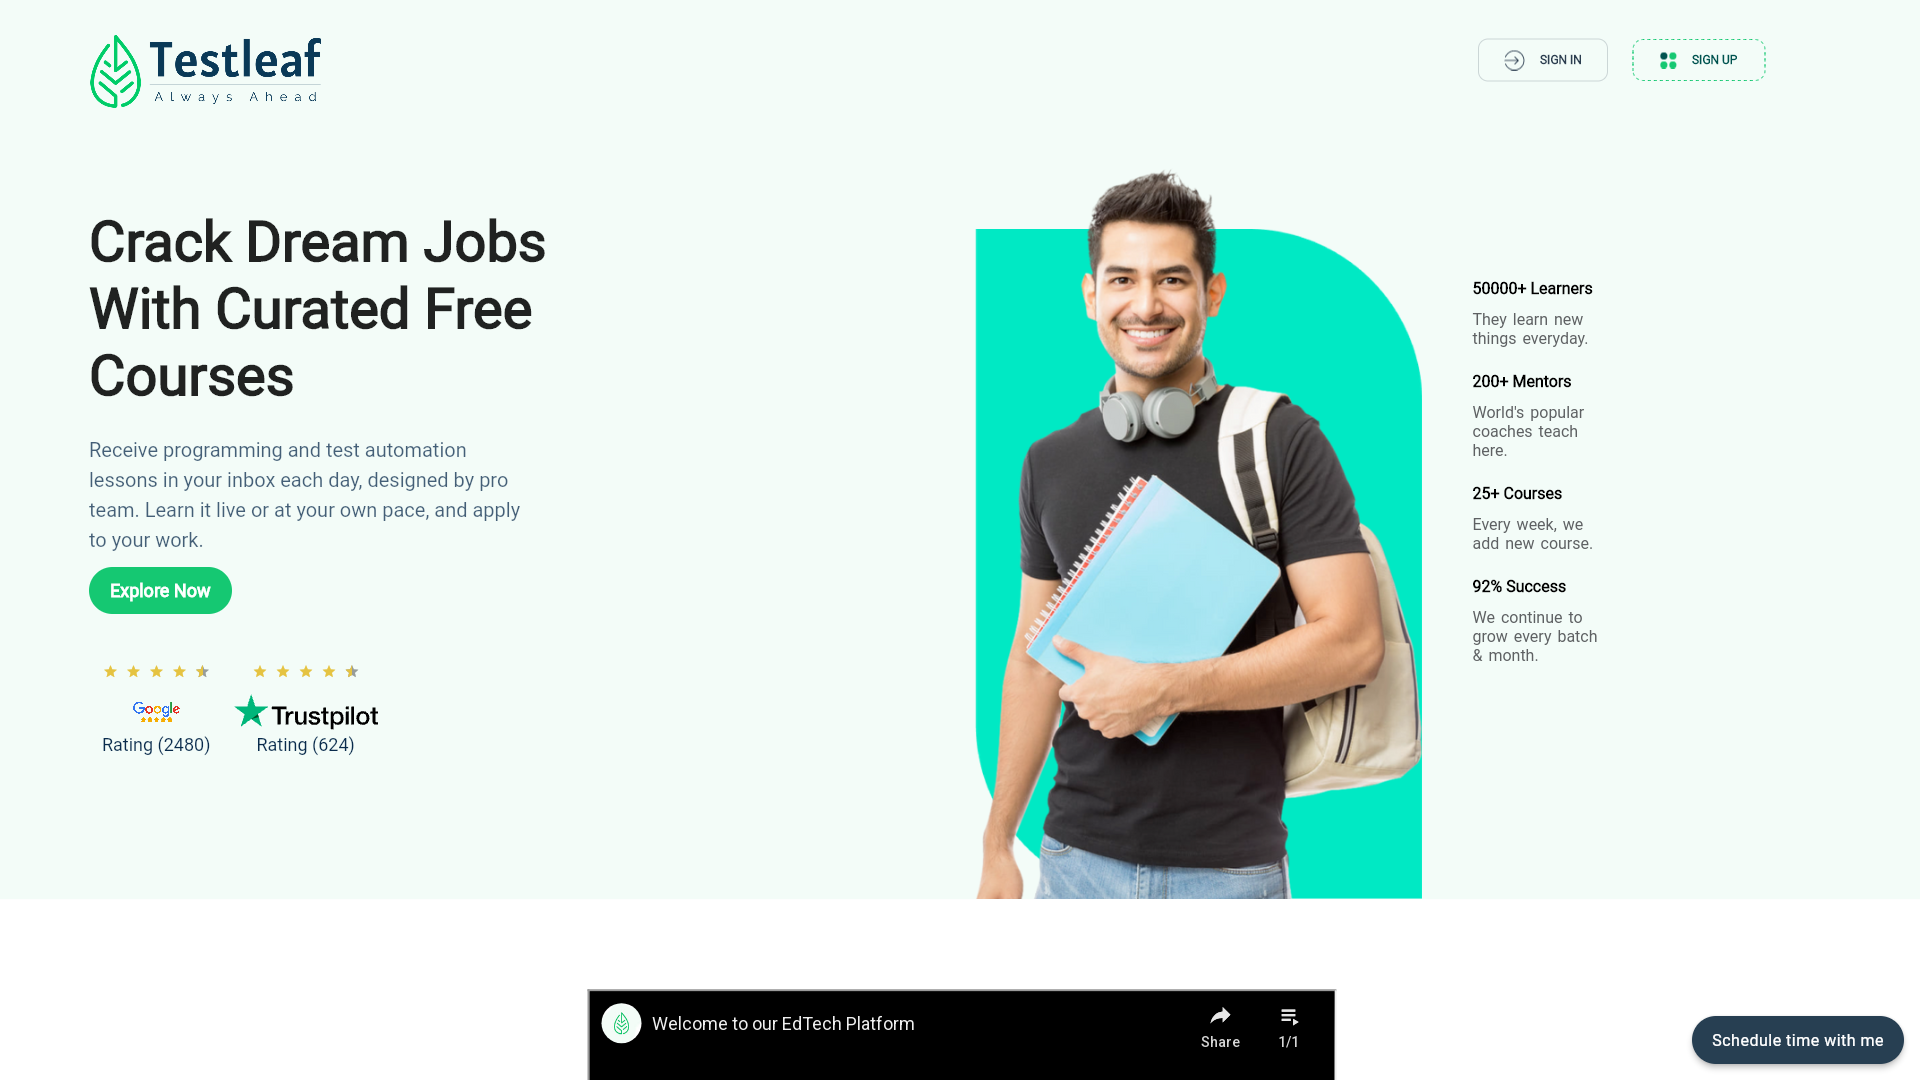

TestLeaf platform homepage loaded and DOM content rendered
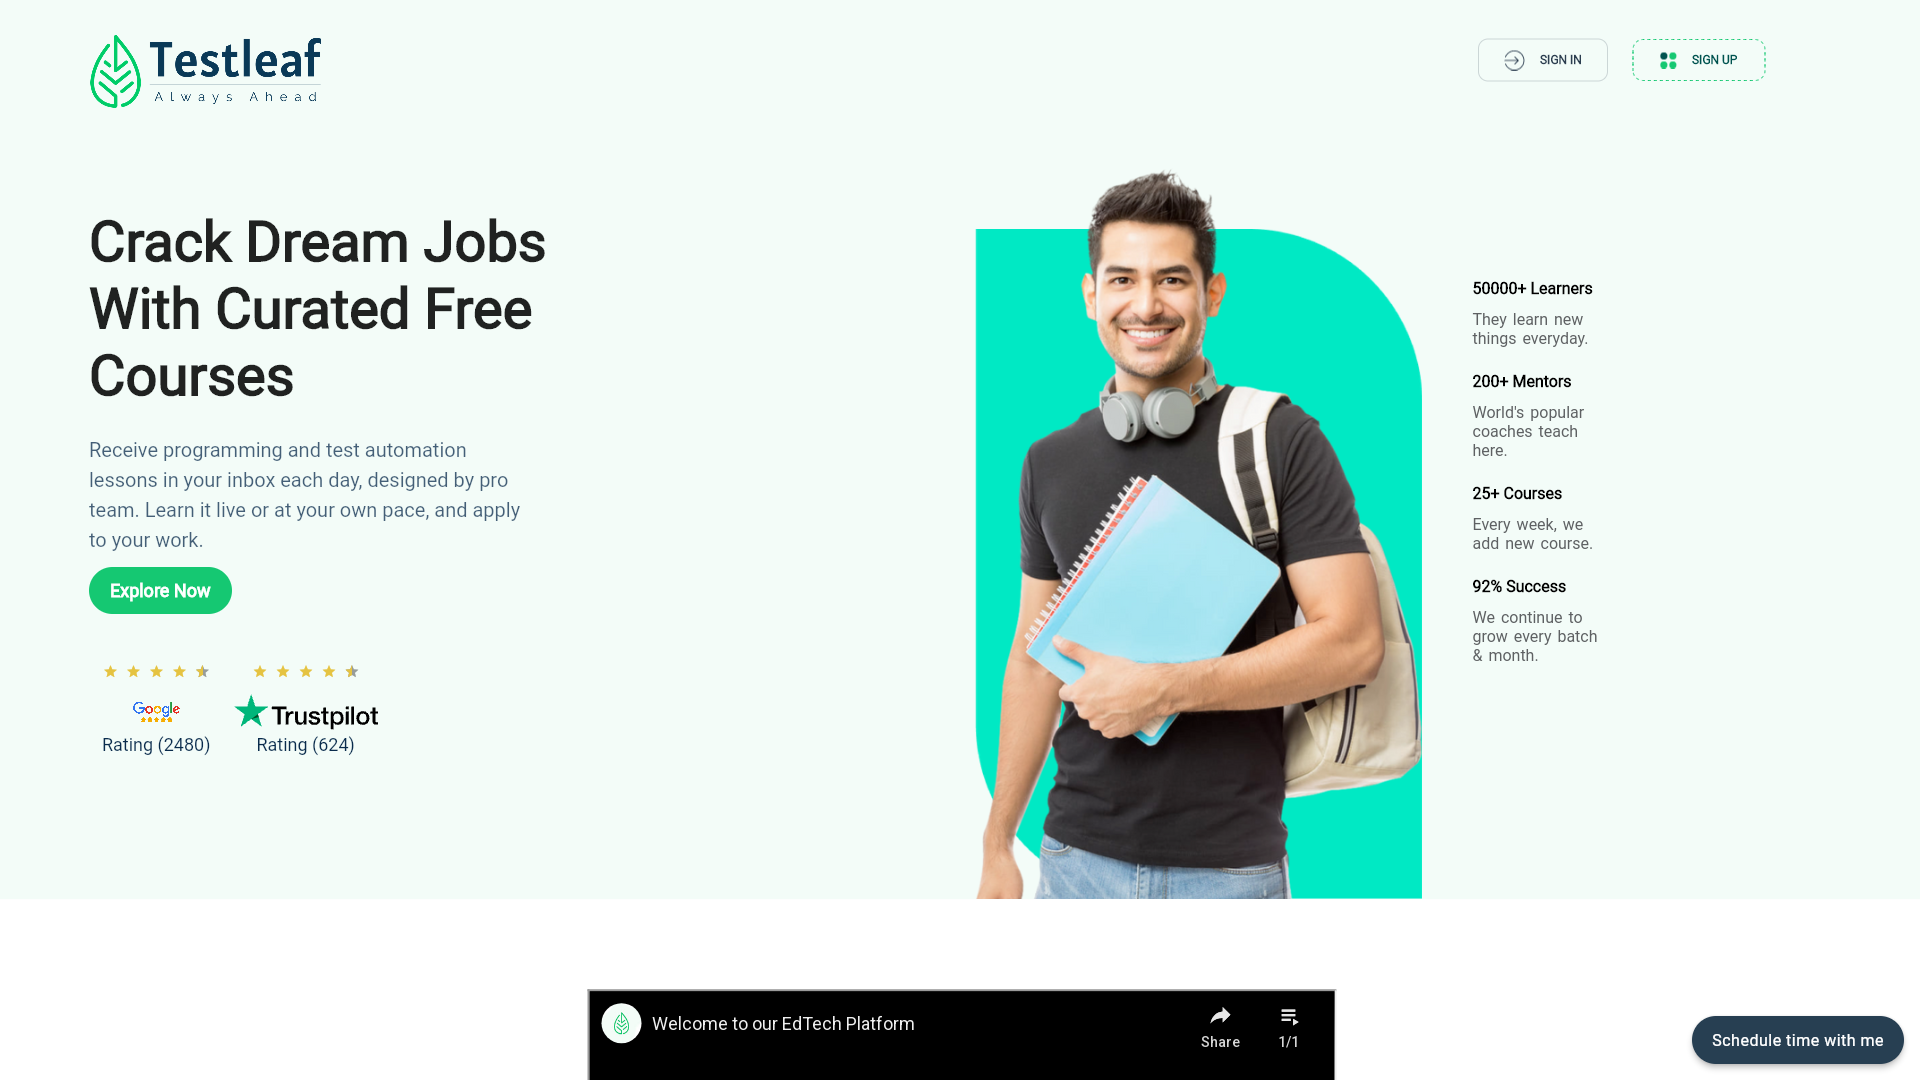

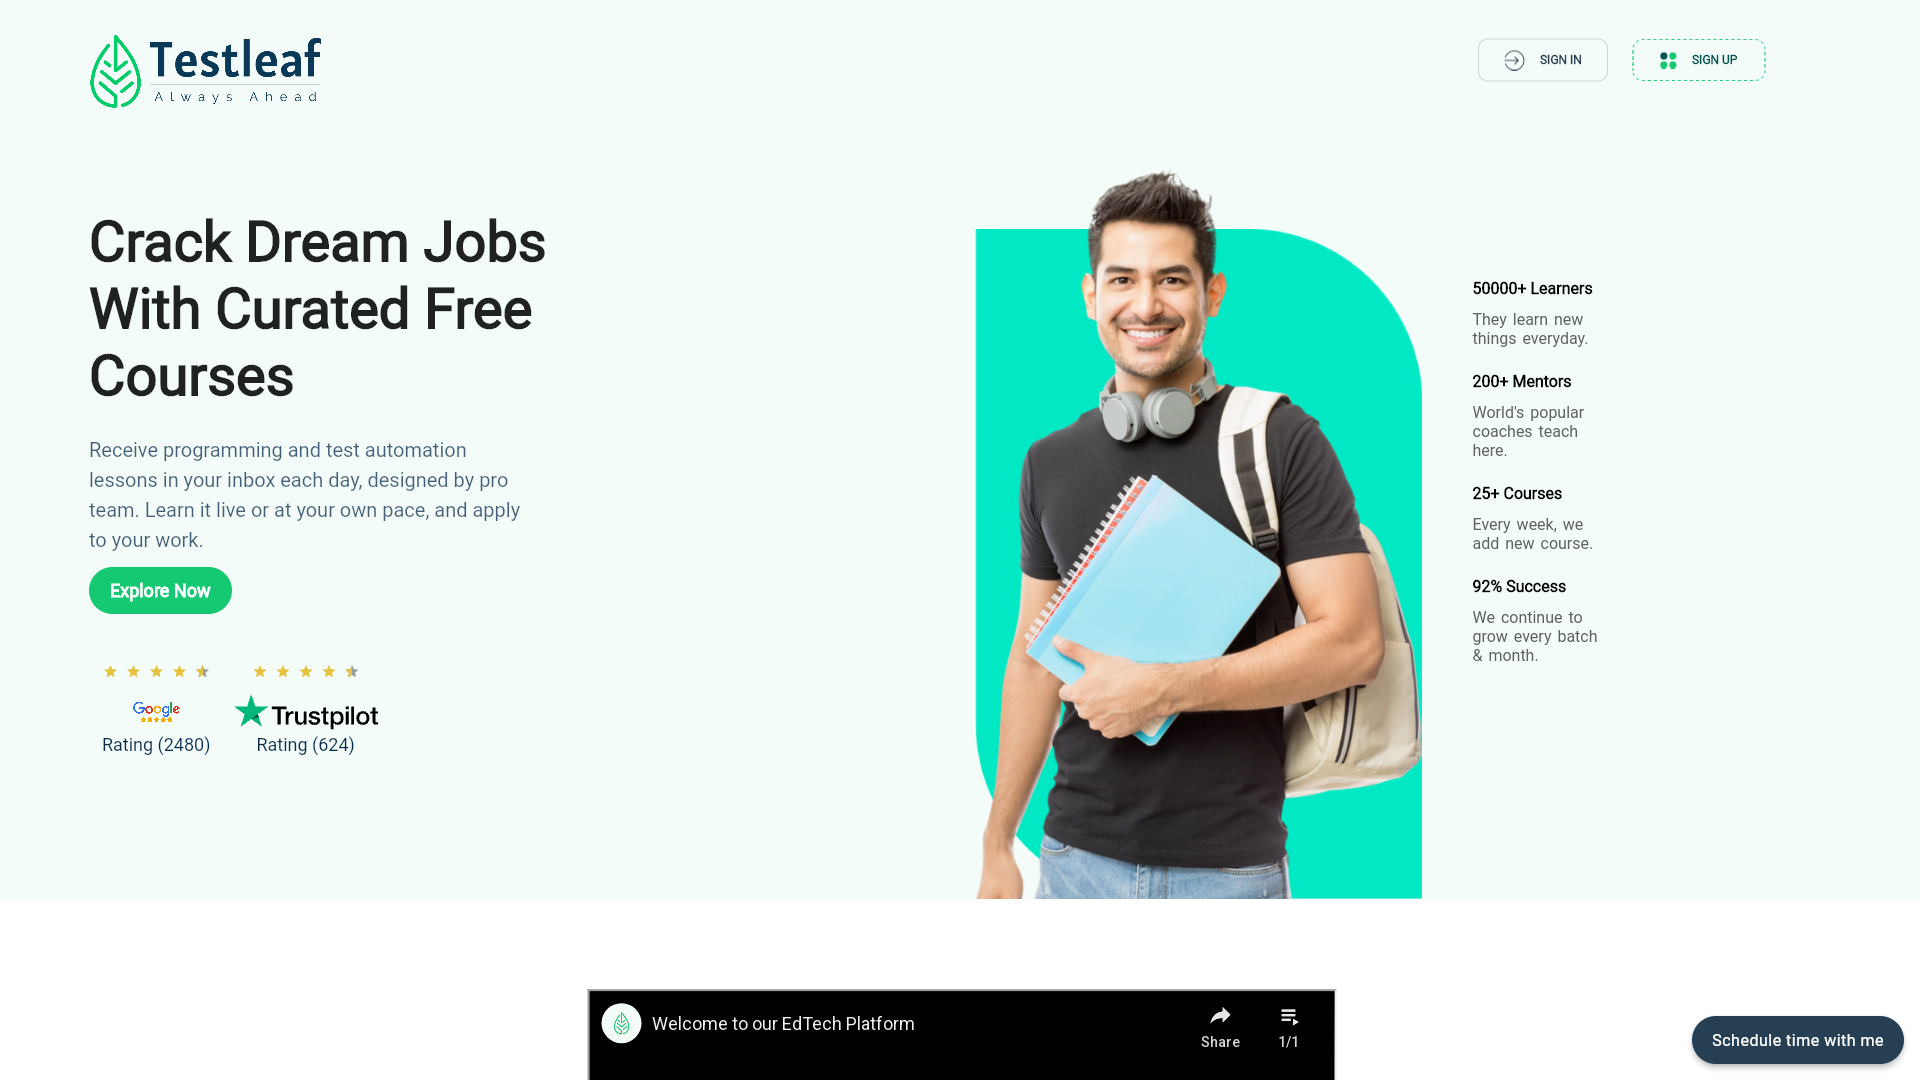